Tests page scrolling functionality by scrolling to the bottom of the webpage

Starting URL: https://ssbleather.com/

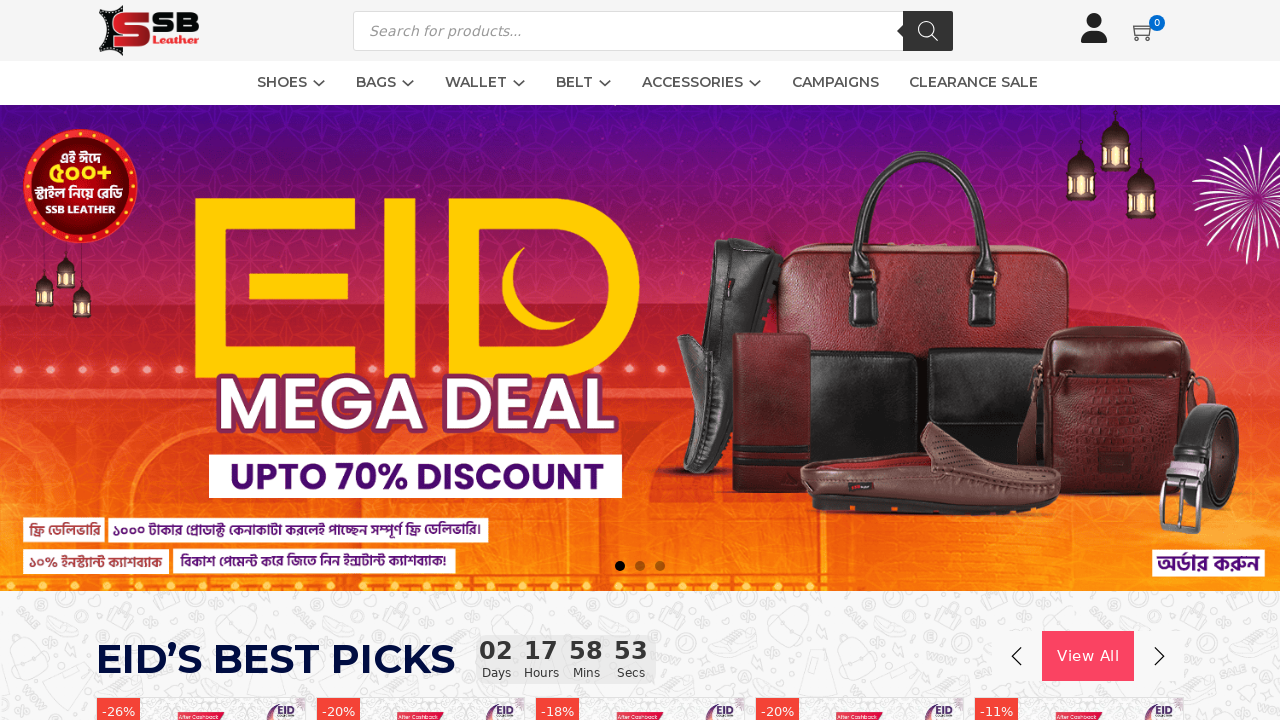

Navigated to https://ssbleather.com/
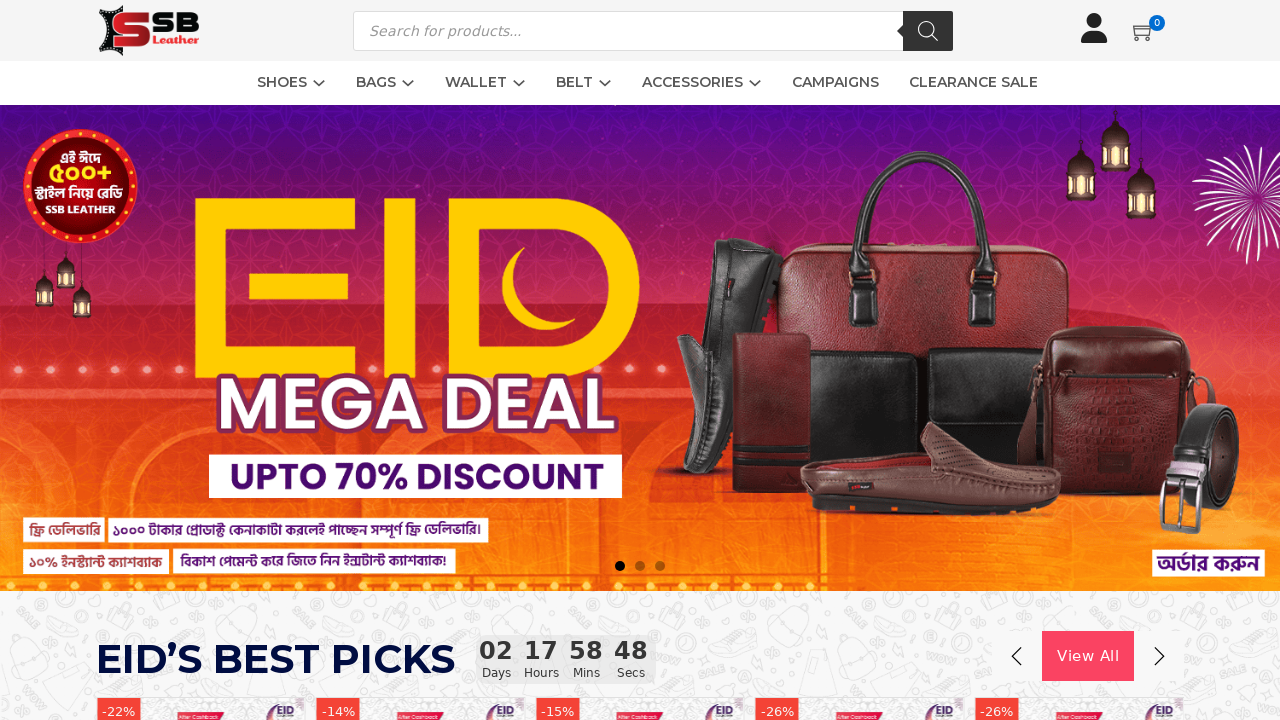

Scrolled to the bottom of the webpage
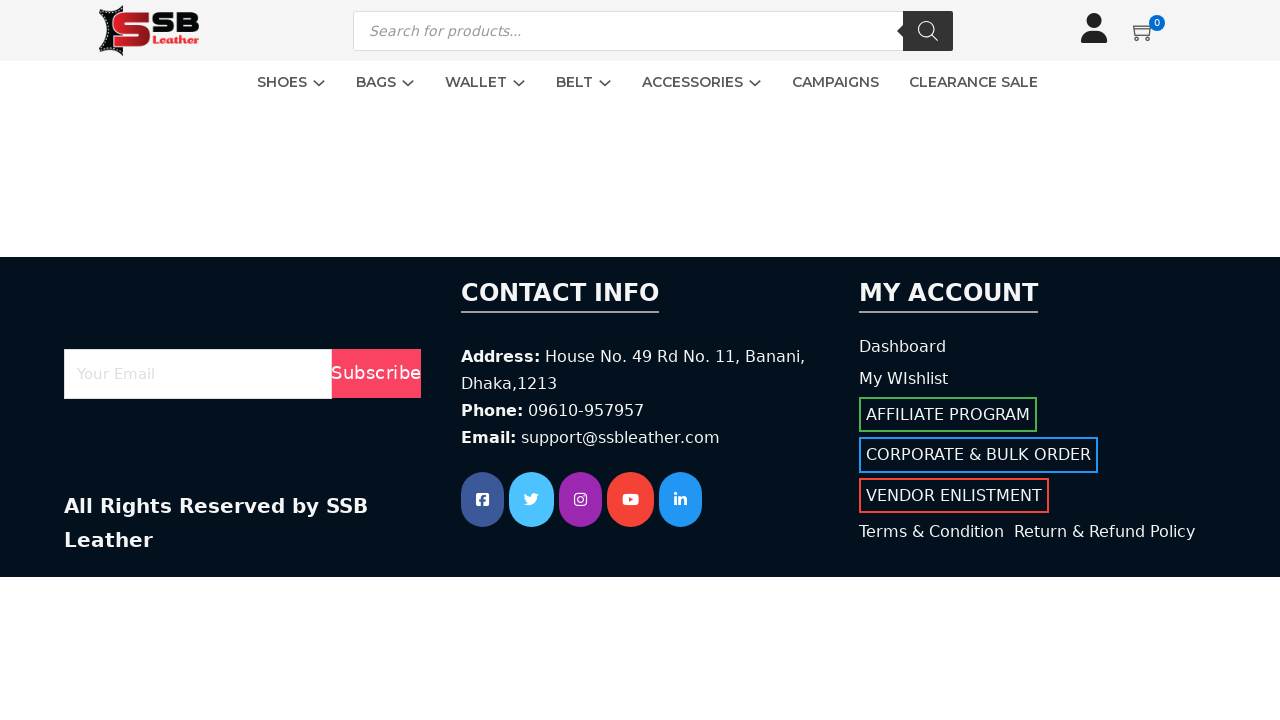

Waited 5 seconds for lazy-loaded content to load
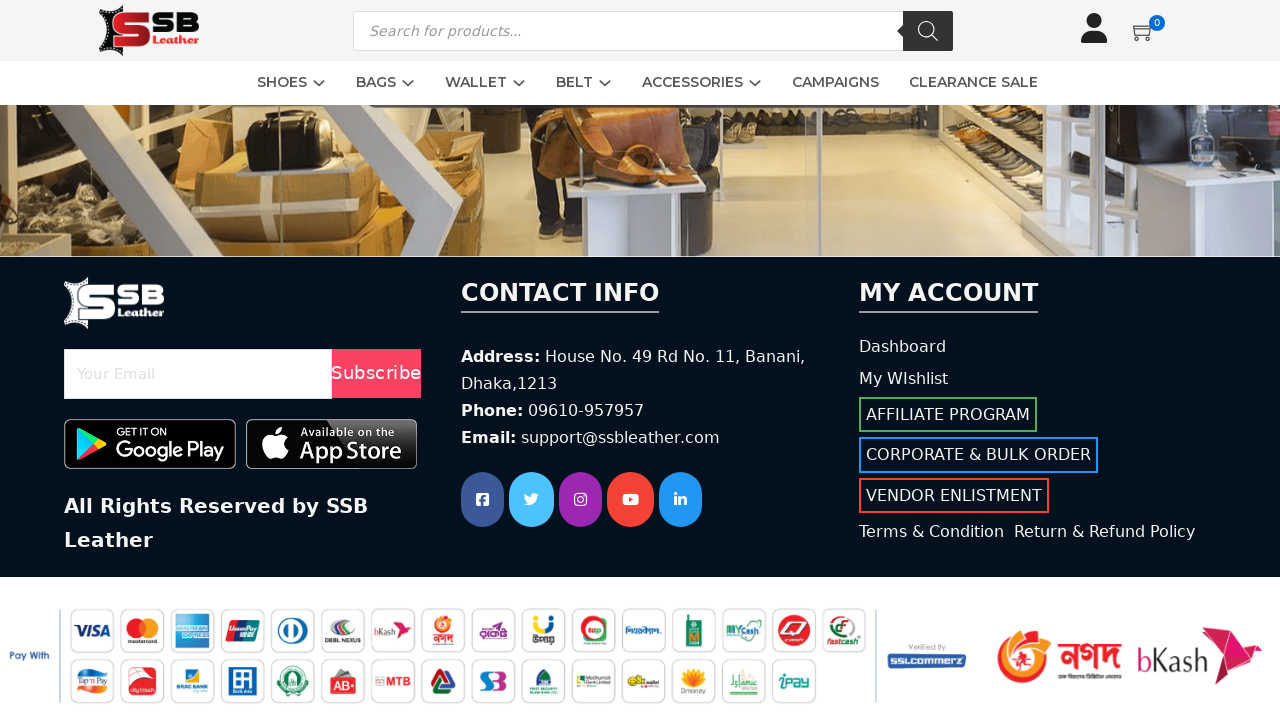

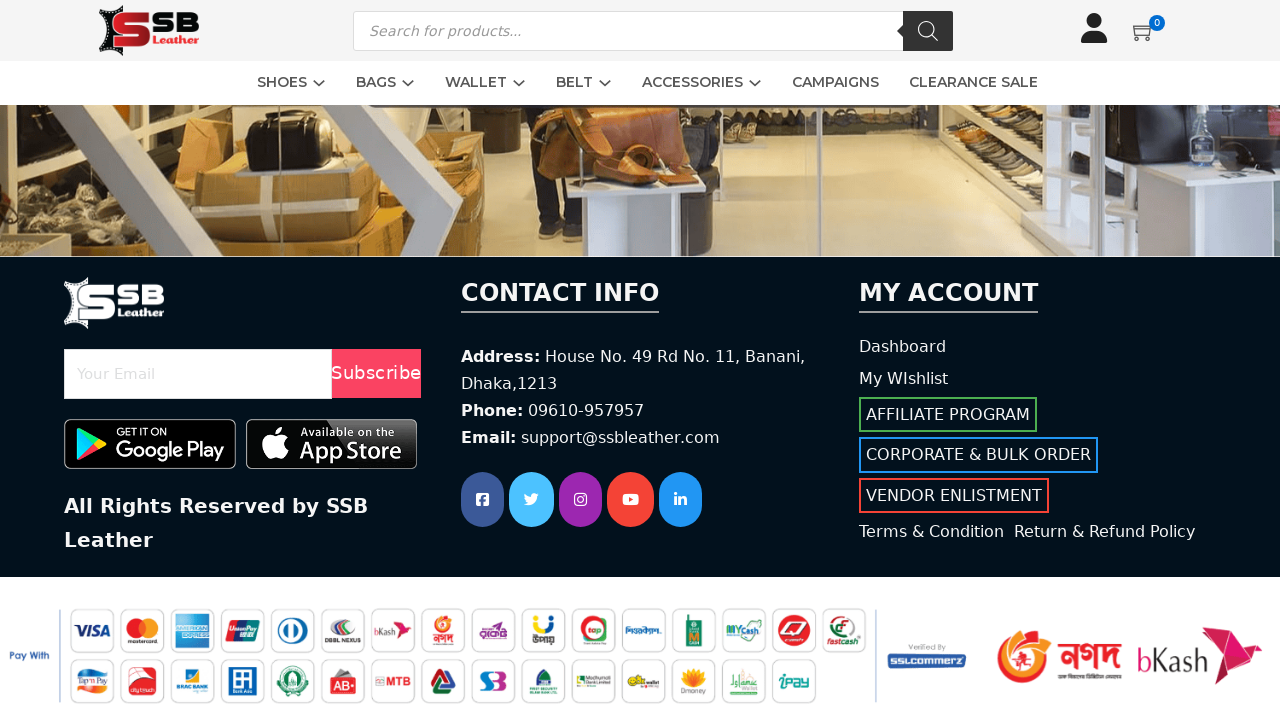